Tests the homepage arrivals section by navigating through the slider, clicking on a product (Selenium Ruby), interacting with the product image, and verifying the Add to Cart button and product description are displayed.

Starting URL: http://practice.automationtesting.in/

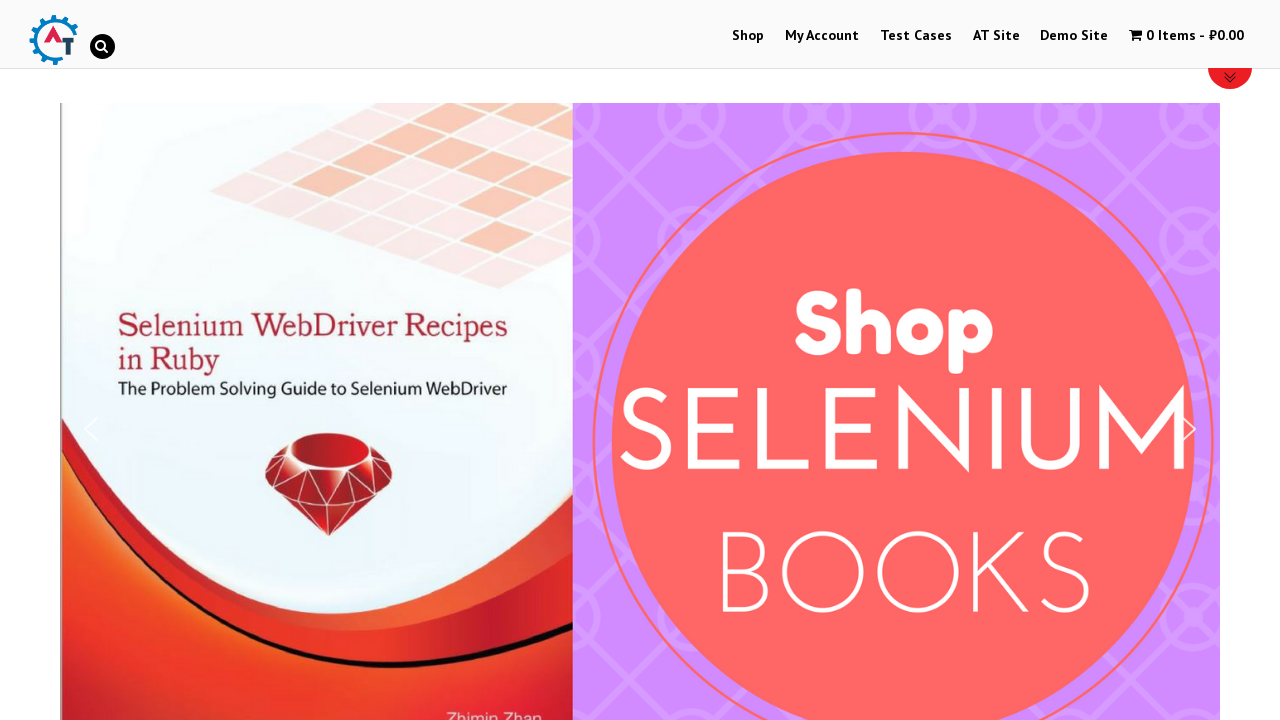

Clicked on Shop link at (748, 36) on xpath=//a[normalize-space()='Shop']
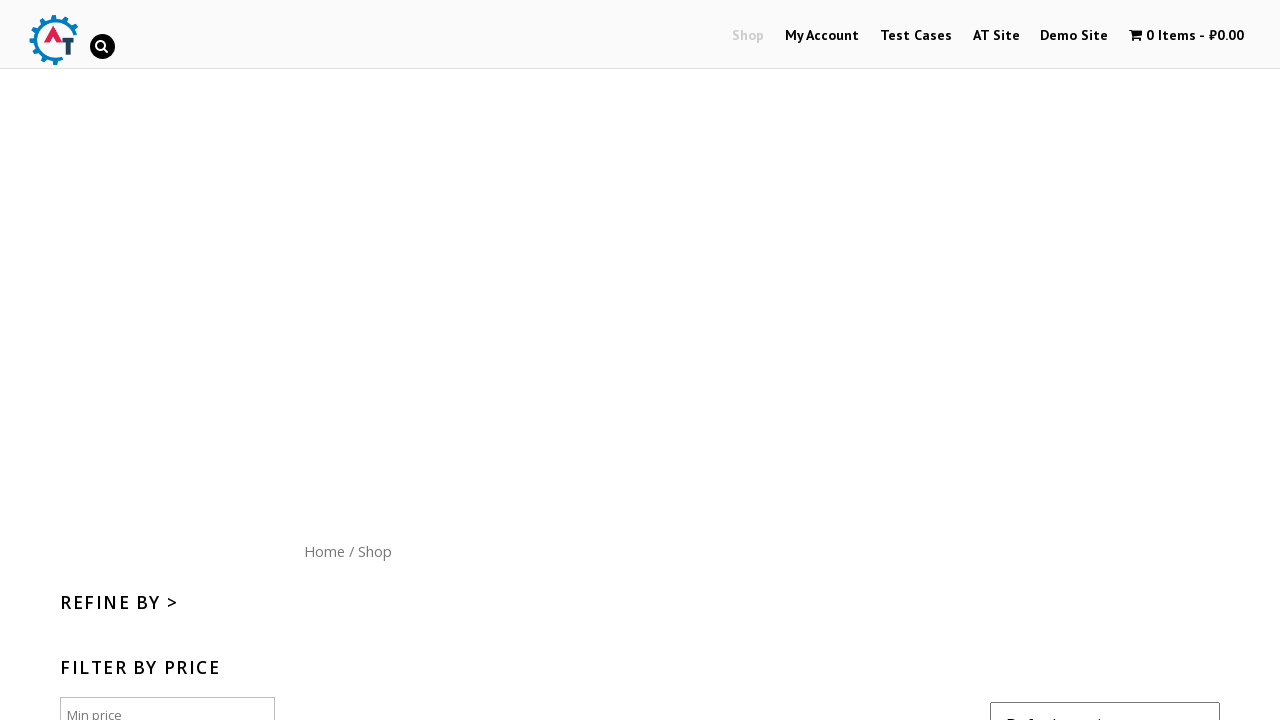

Shop page loaded (networkidle)
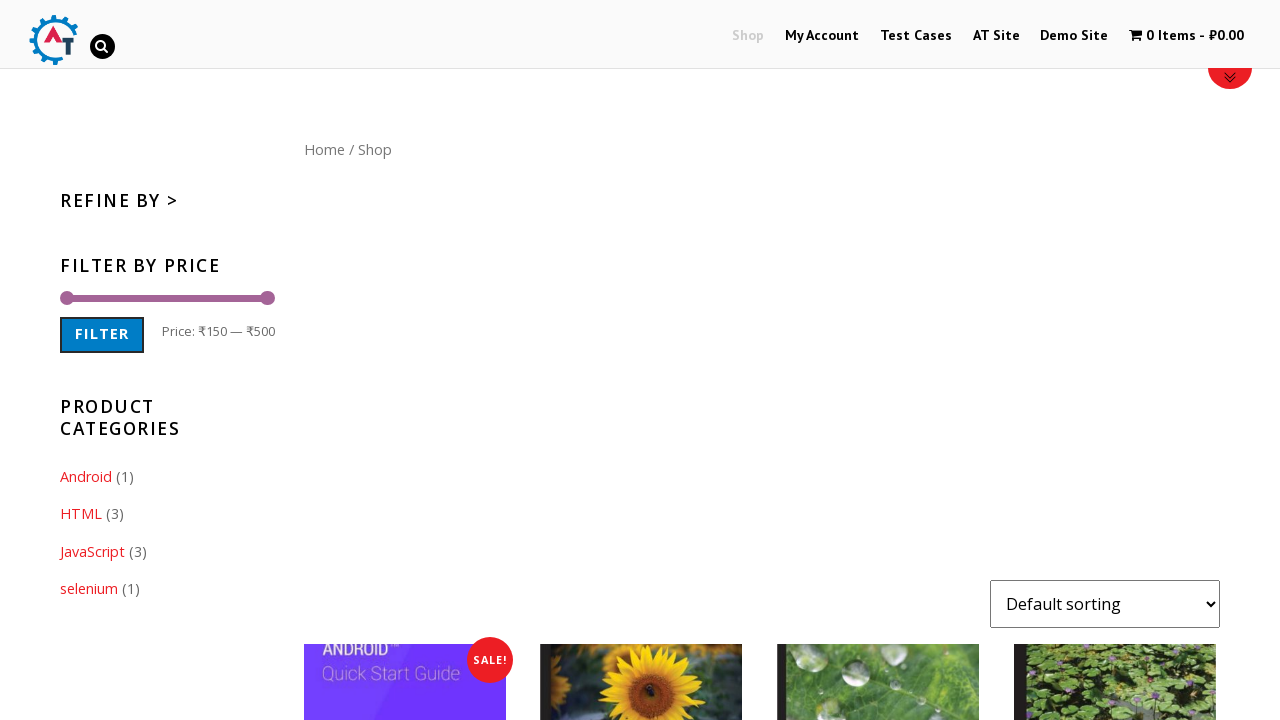

Clicked on Home link at (324, 149) on xpath=//a[normalize-space()='Home']
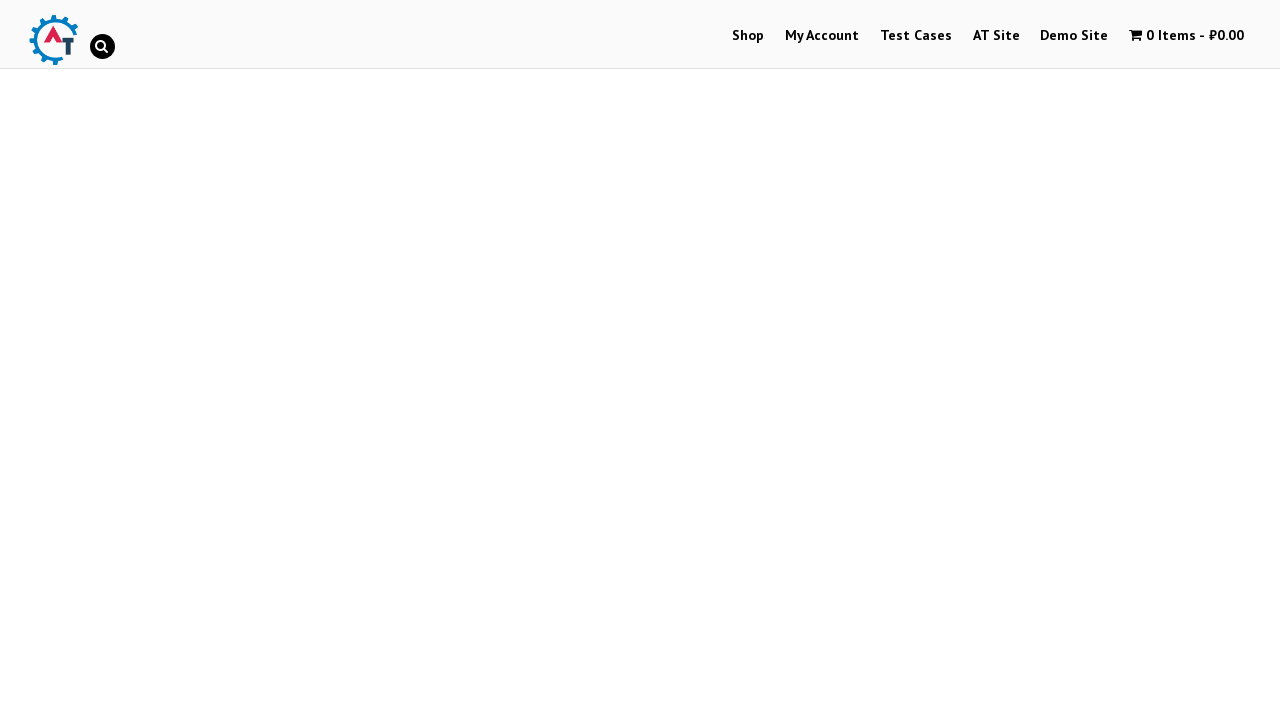

Home page loaded (networkidle)
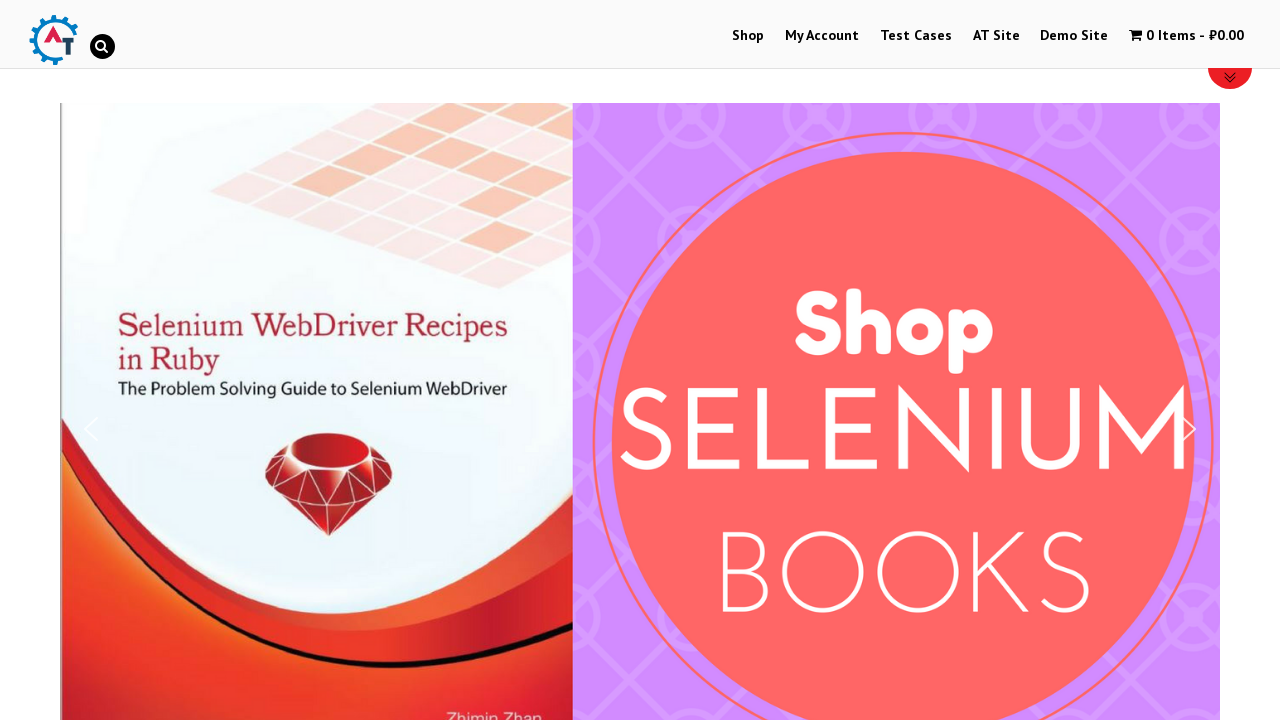

Clicked slider arrow (iteration 1/4) at (1189, 429) on xpath=//div[@id='n2-ss-6-arrow-next']//img[@alt='Arrow']
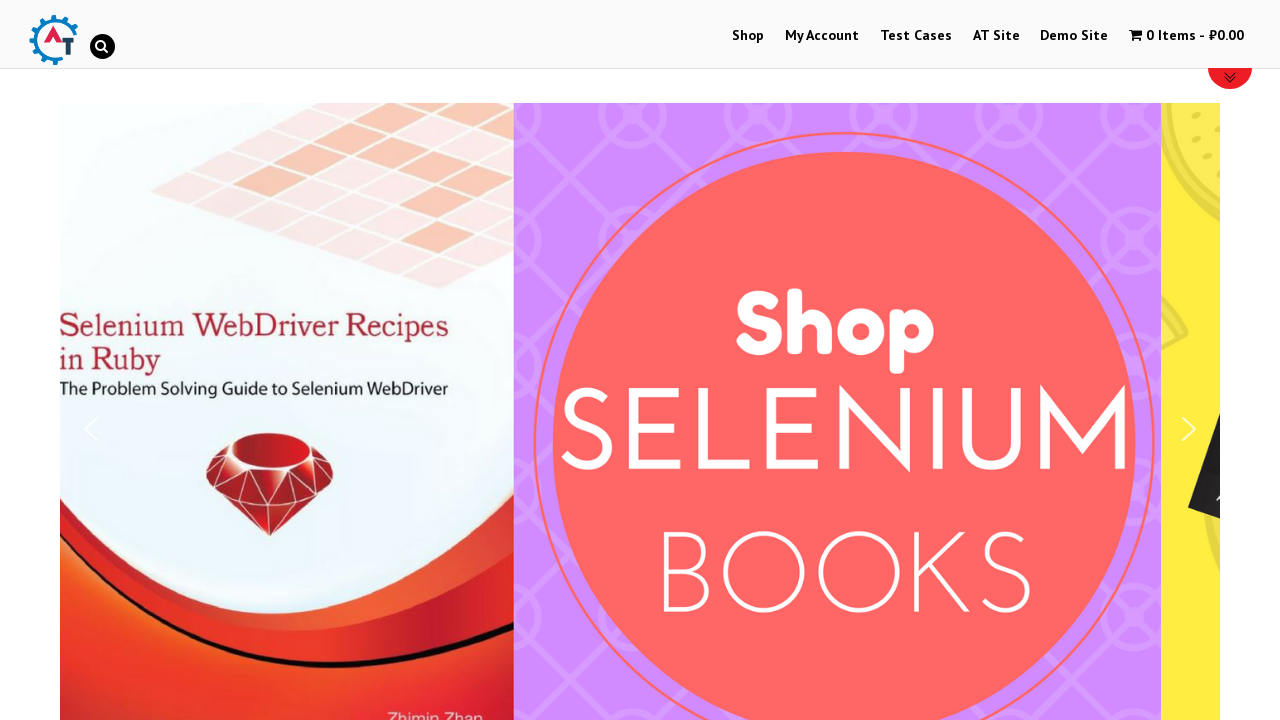

Waited 500ms for slider animation (iteration 1/4)
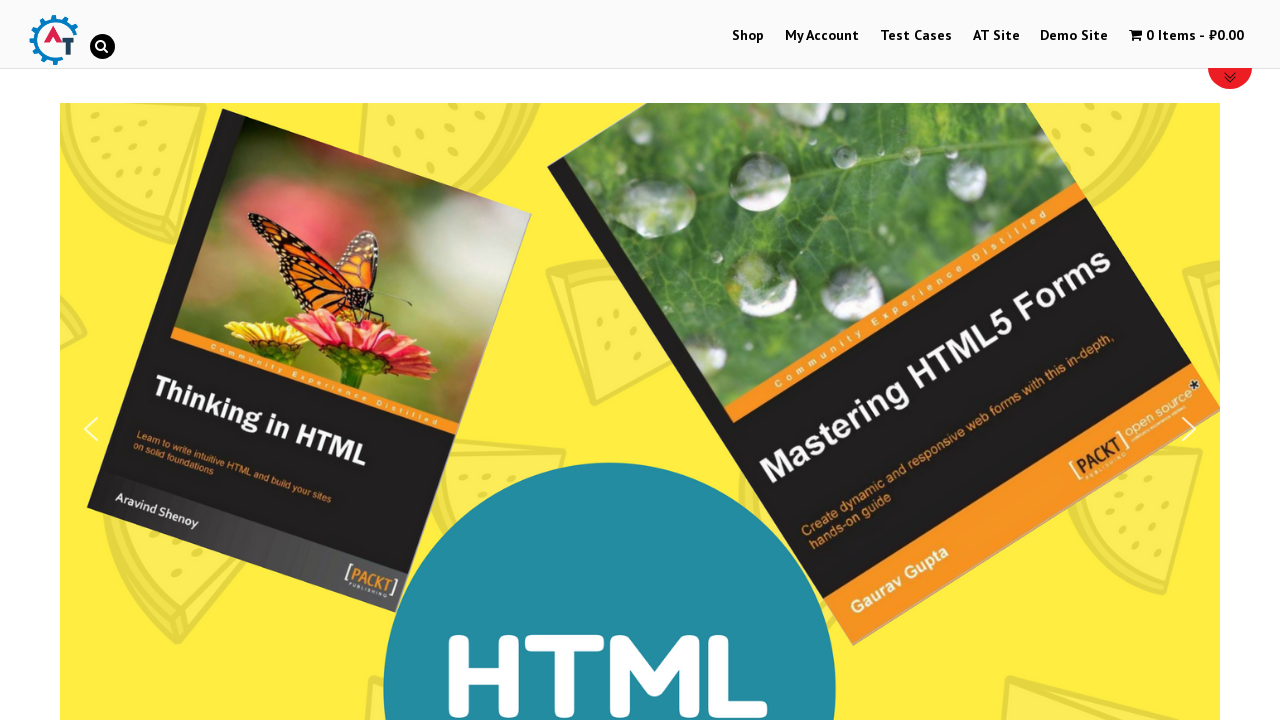

Clicked slider arrow (iteration 2/4) at (1189, 429) on xpath=//div[@id='n2-ss-6-arrow-next']//img[@alt='Arrow']
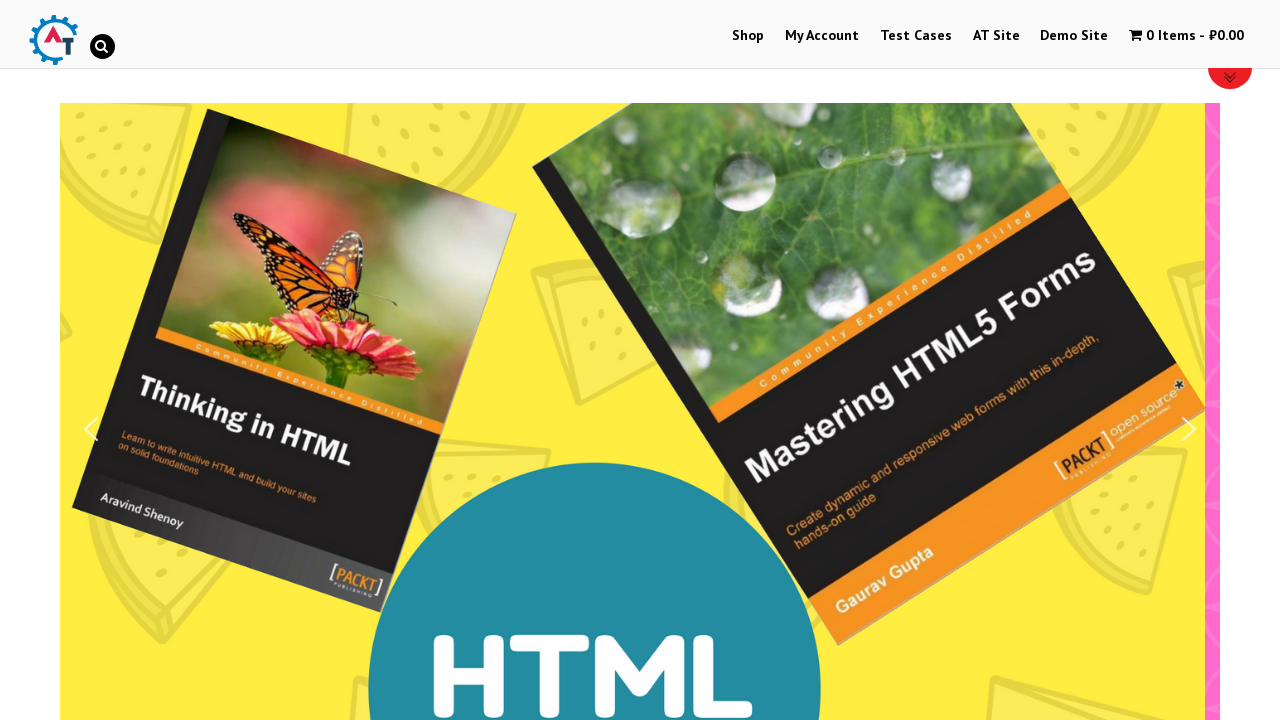

Waited 500ms for slider animation (iteration 2/4)
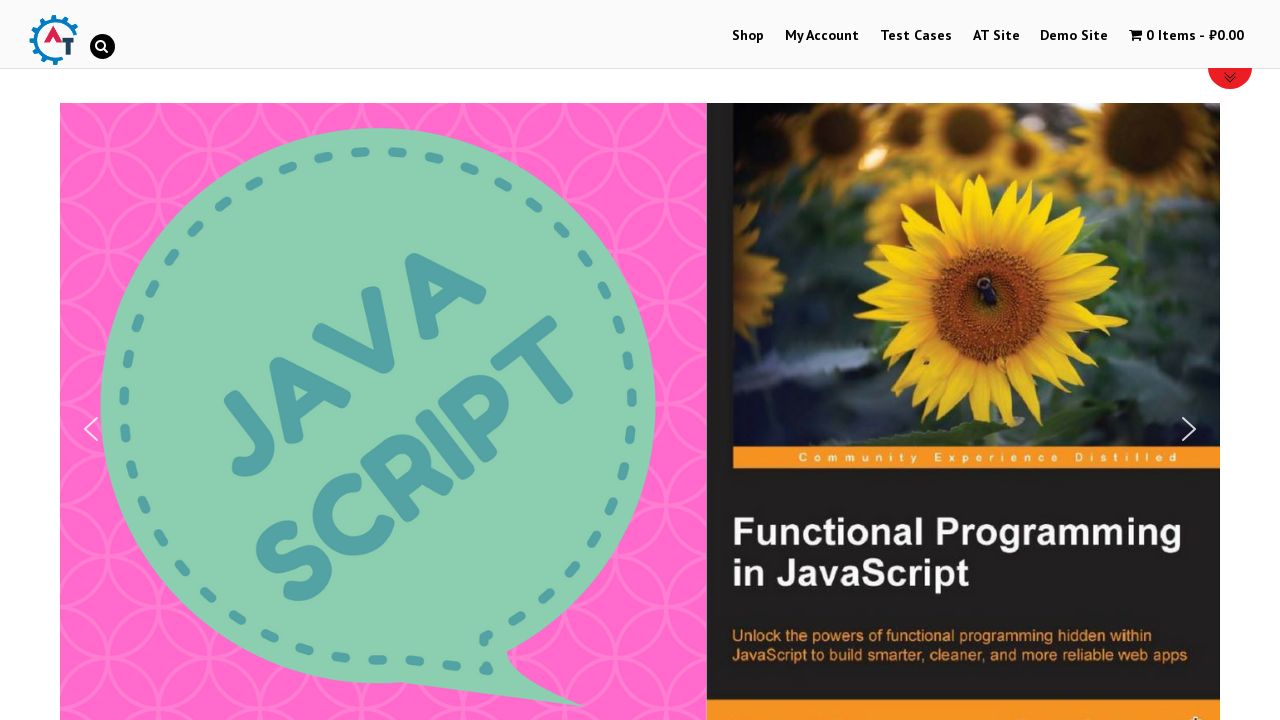

Clicked slider arrow (iteration 3/4) at (1189, 429) on xpath=//div[@id='n2-ss-6-arrow-next']//img[@alt='Arrow']
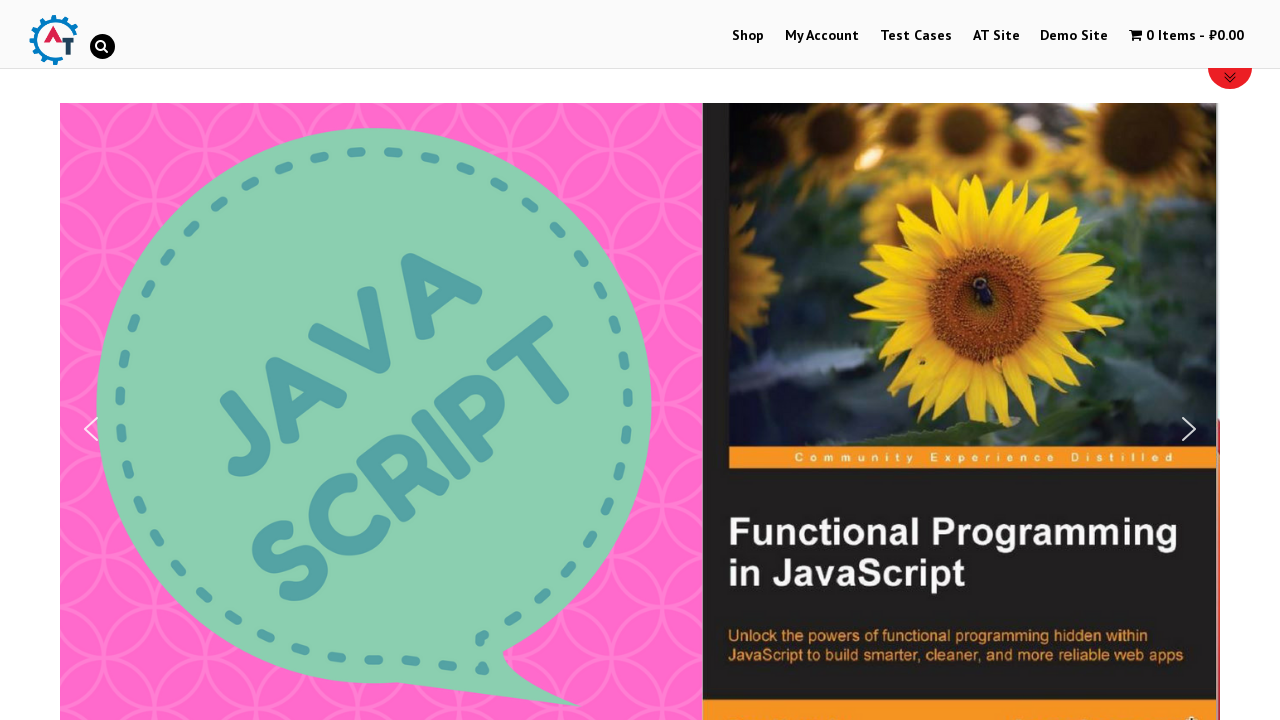

Waited 500ms for slider animation (iteration 3/4)
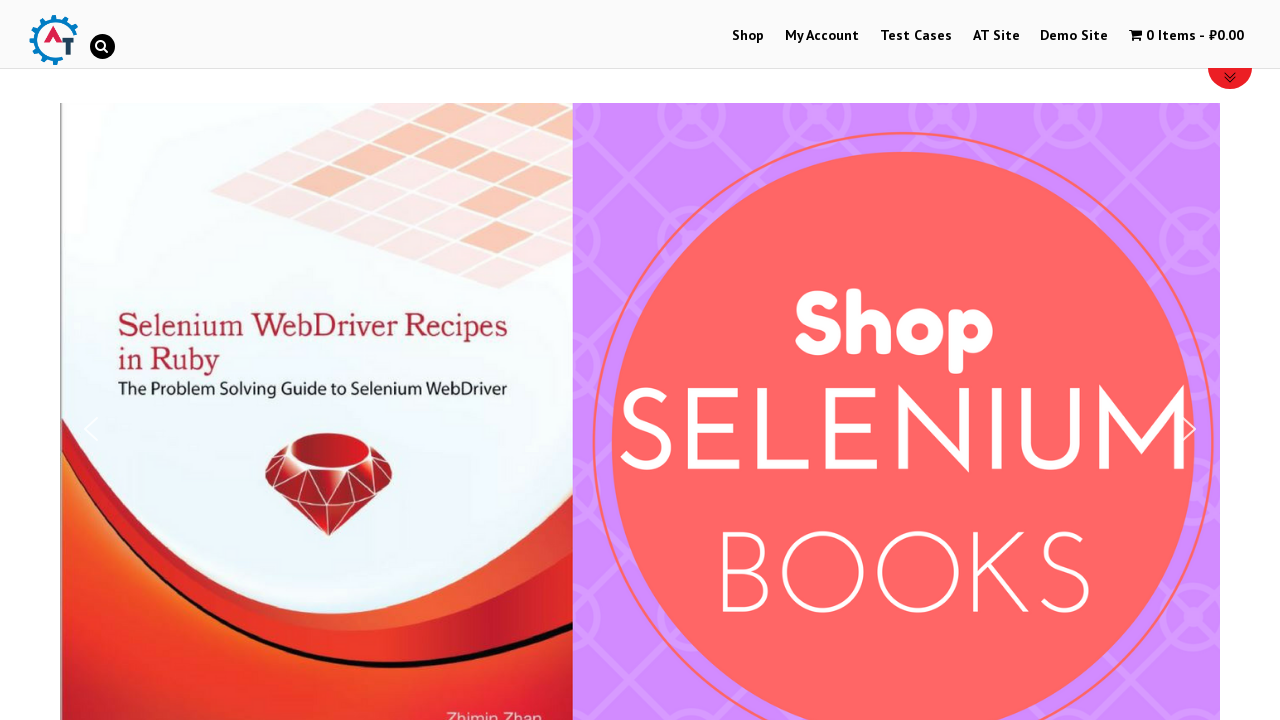

Clicked slider arrow (iteration 4/4) at (1189, 429) on xpath=//div[@id='n2-ss-6-arrow-next']//img[@alt='Arrow']
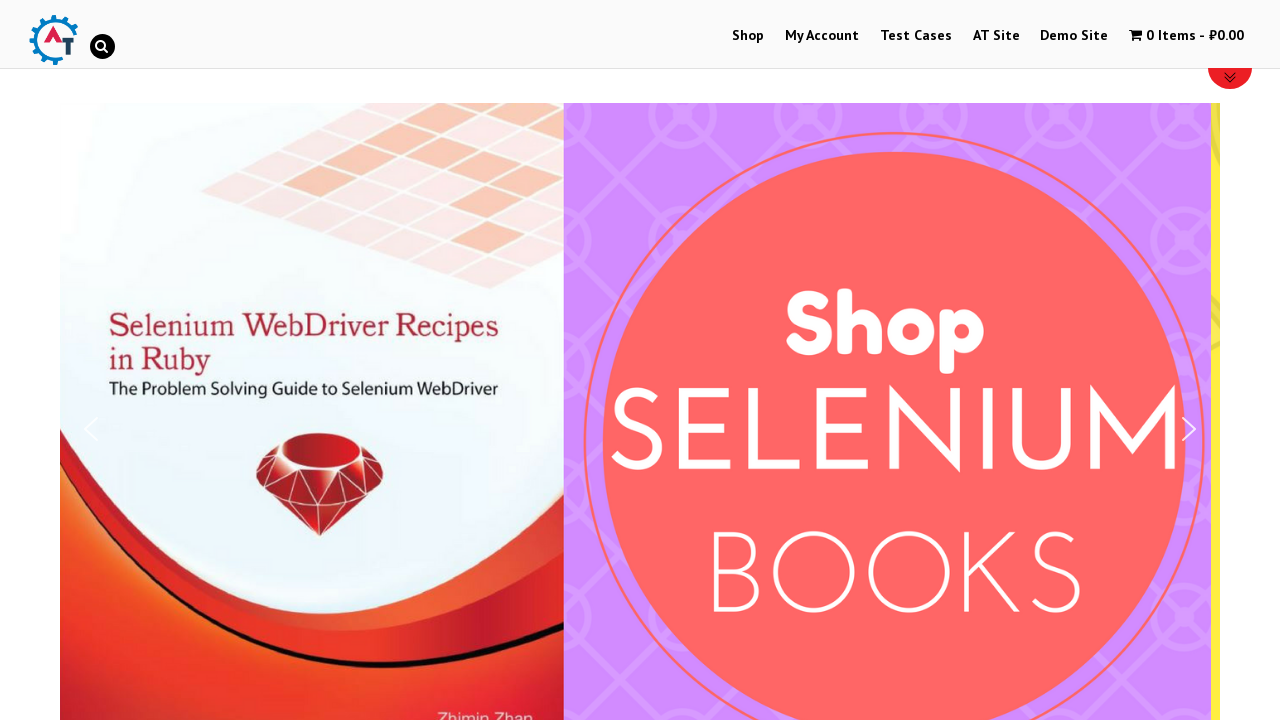

Waited 500ms for slider animation (iteration 4/4)
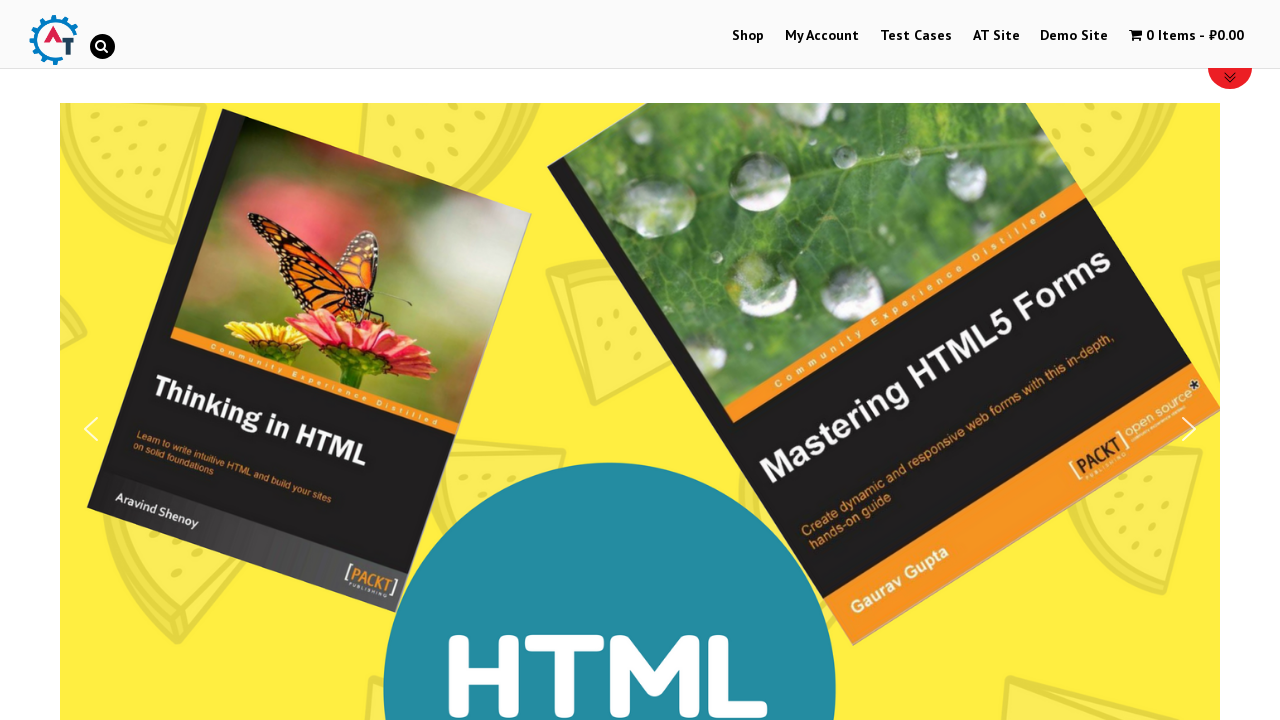

Arrivals images are now visible
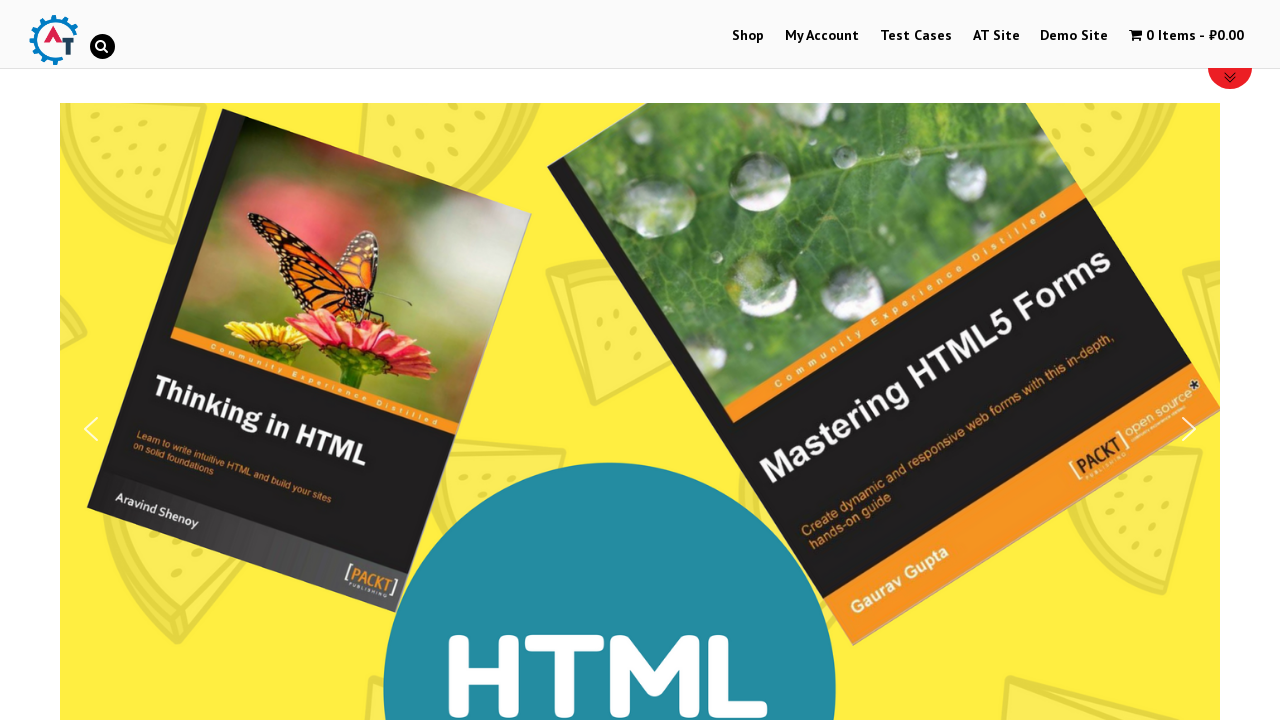

Clicked on Selenium Ruby product at (241, 361) on xpath=//img[@title='Selenium Ruby']
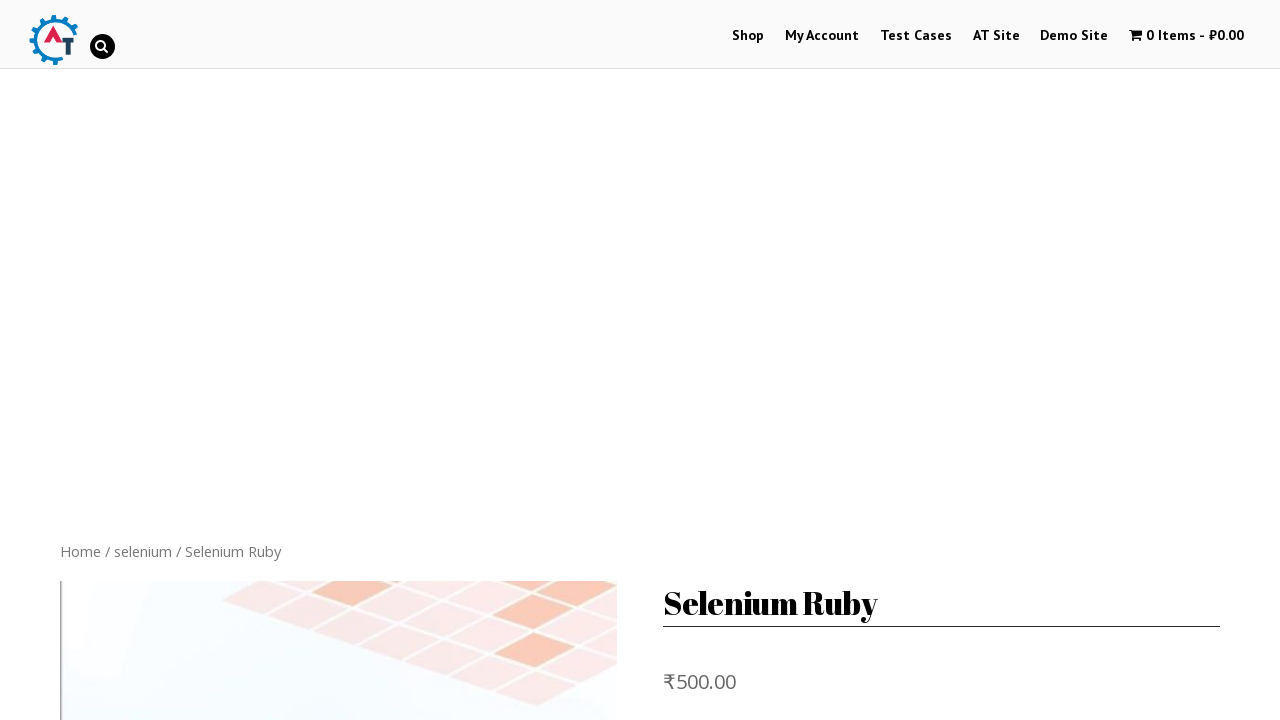

Product page loaded (networkidle)
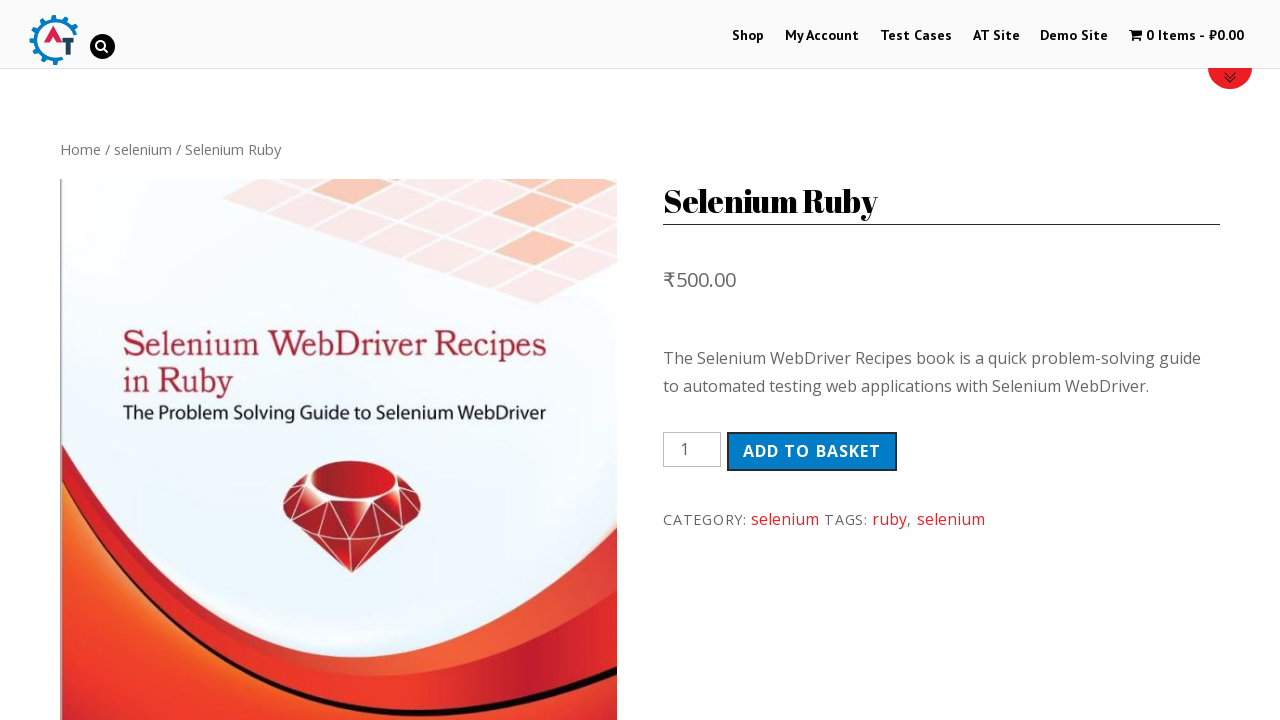

Clicked on product image to open lightbox at (338, 442) on xpath=//img[@title='Selenium Ruby']
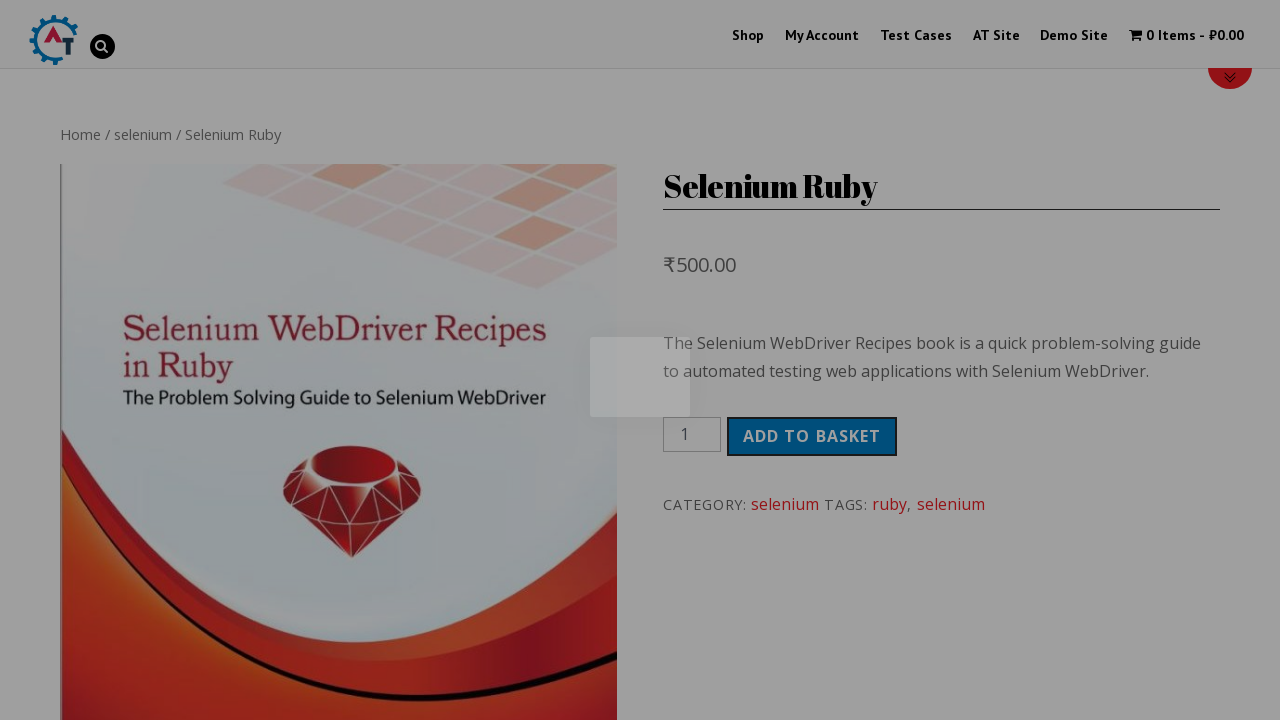

Waited 1000ms for lightbox to open
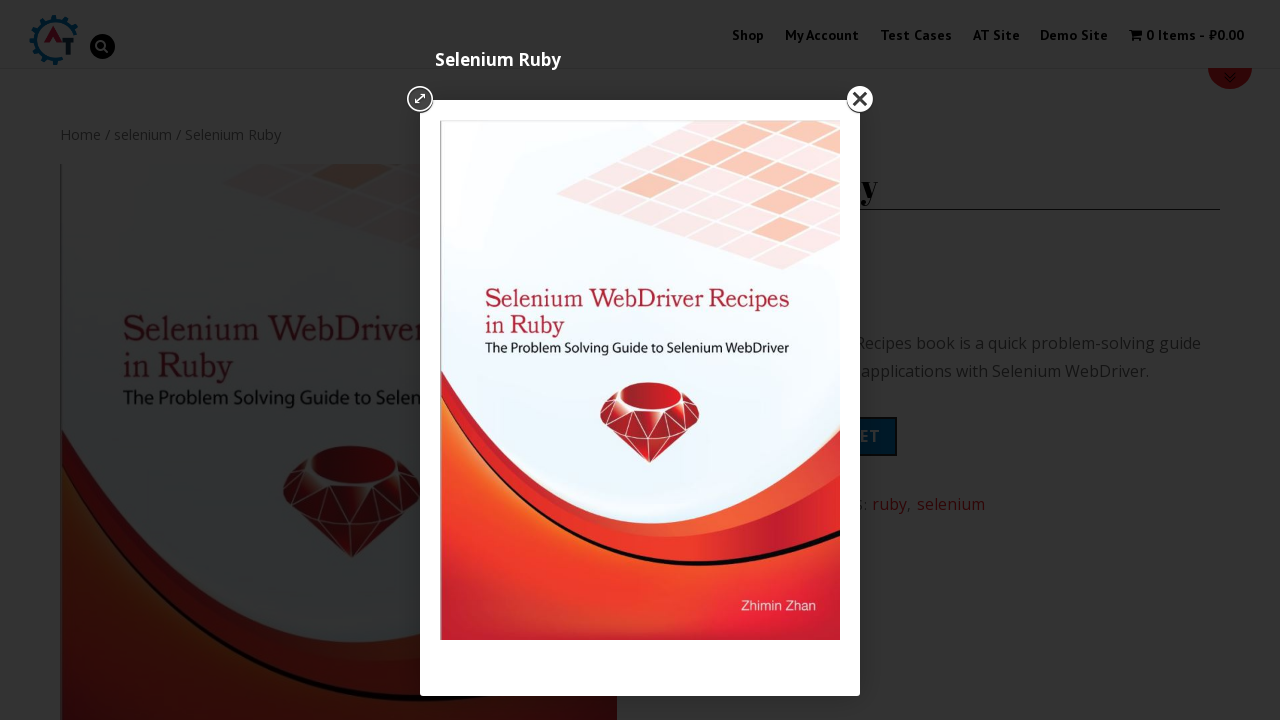

Clicked close button to close lightbox at (860, 100) on xpath=//a[@class='pp_close']
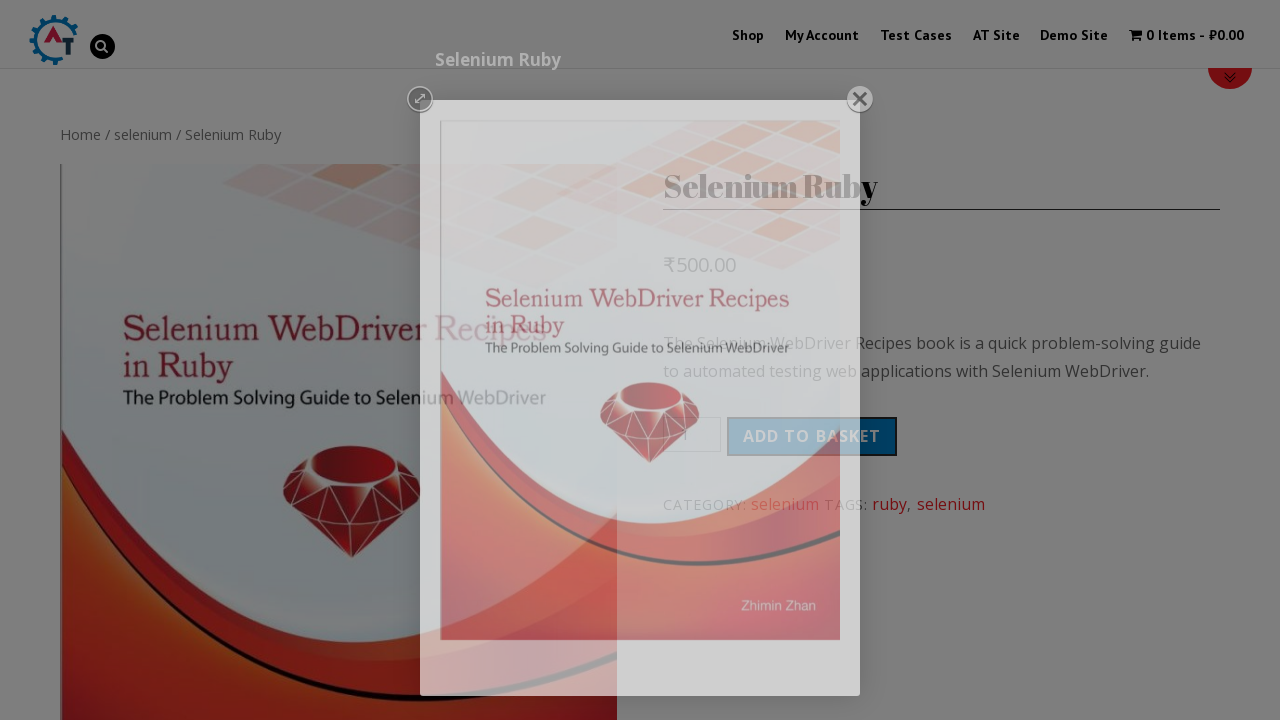

Clicked Add to Cart button at (812, 436) on xpath=//button[@type='submit']
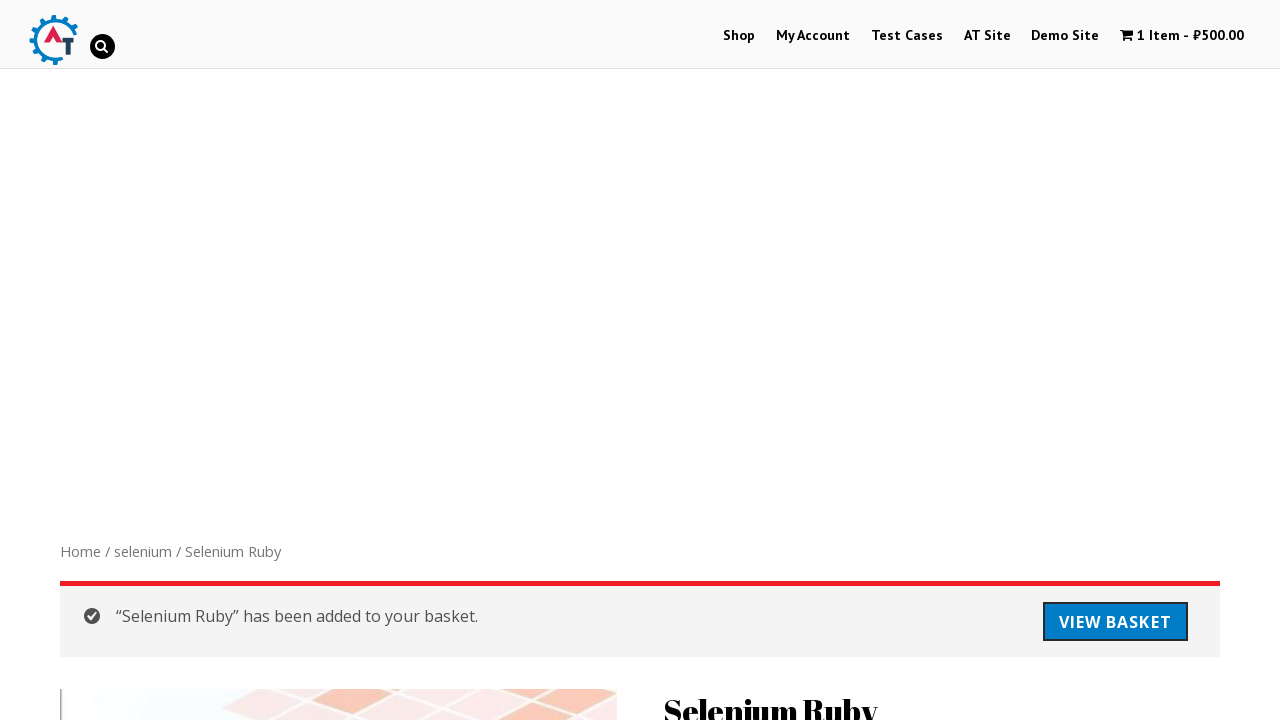

Waited 1000ms after clicking Add to Cart
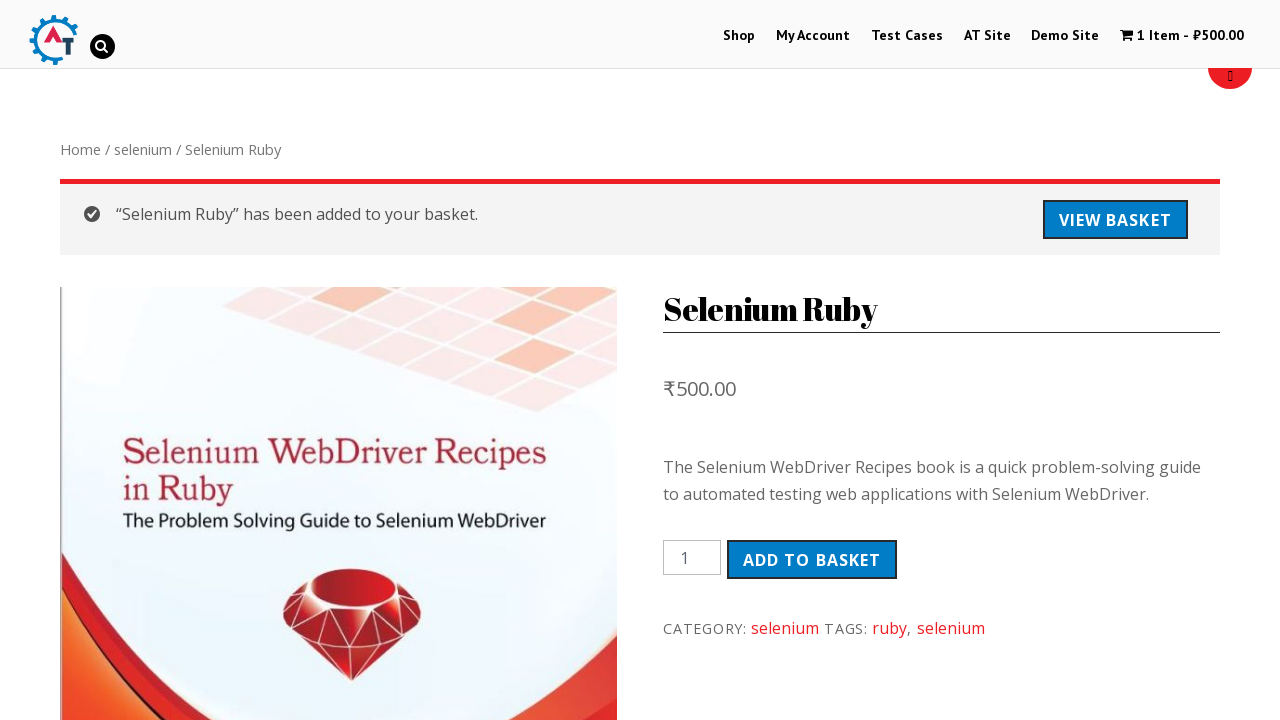

Verified Add to Cart button is visible
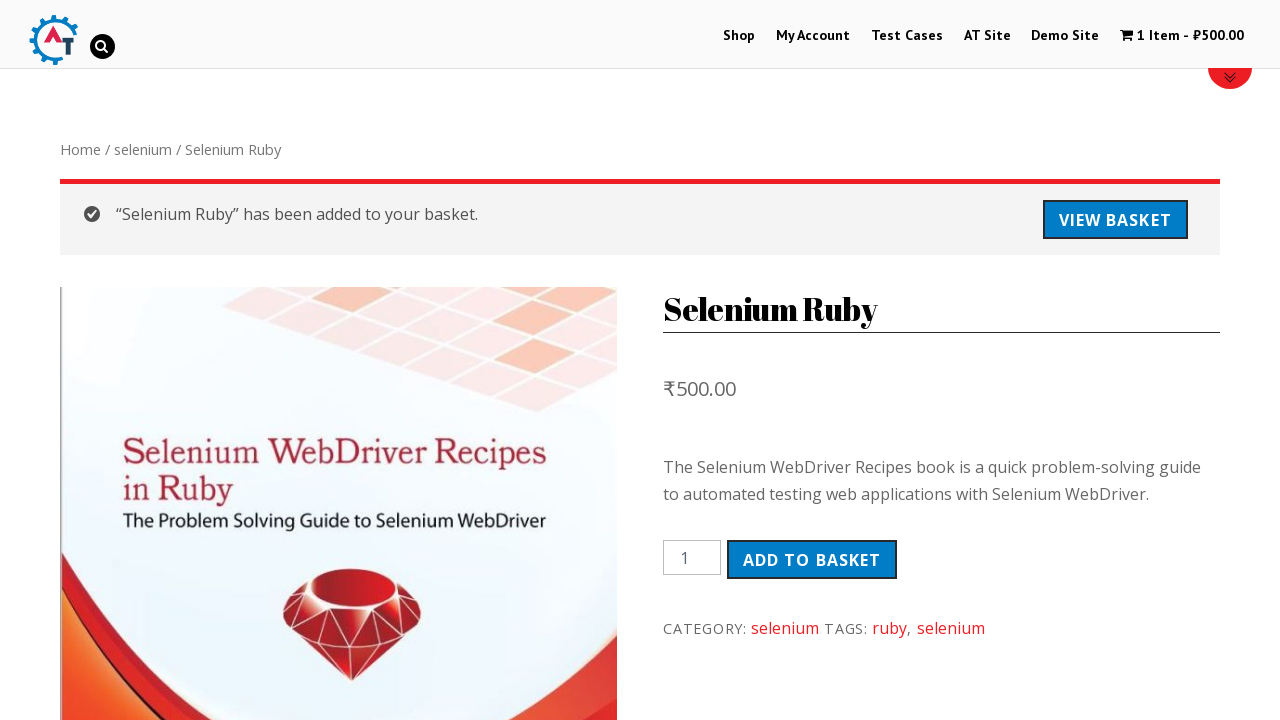

Clicked Add to Cart button again at (812, 560) on xpath=//button[@type='submit']
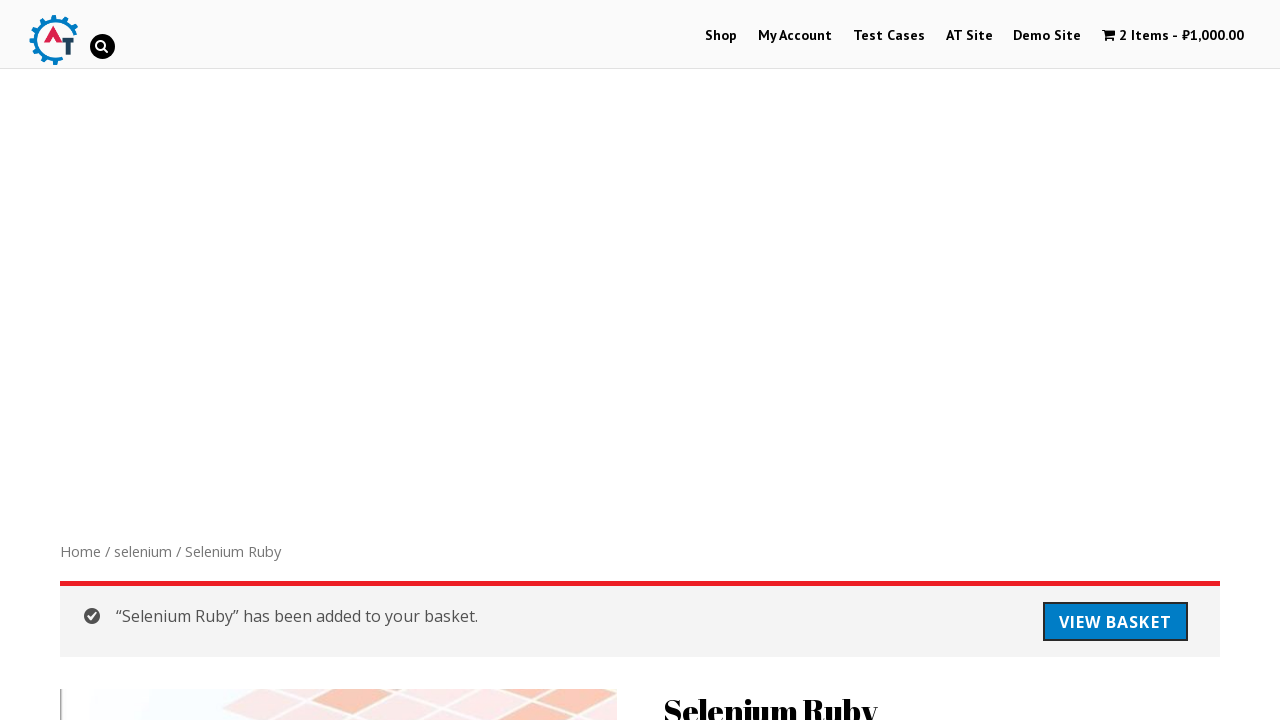

Verified product description is visible with expected text content
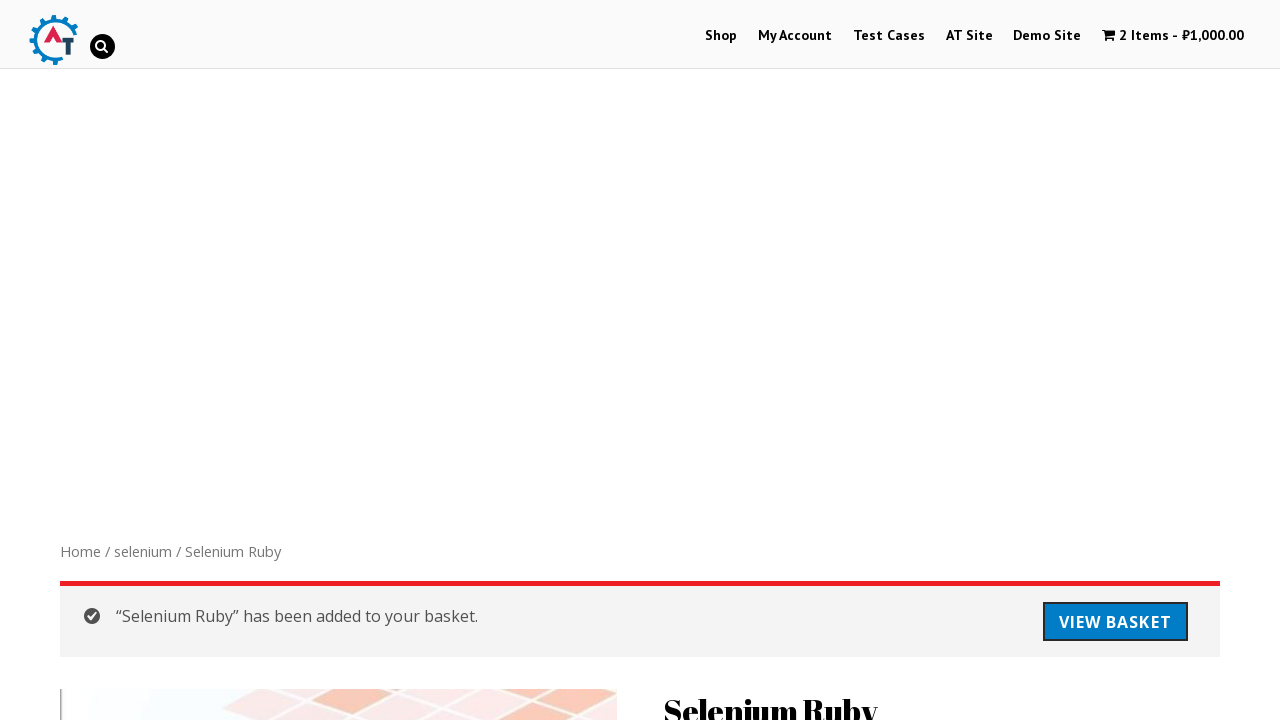

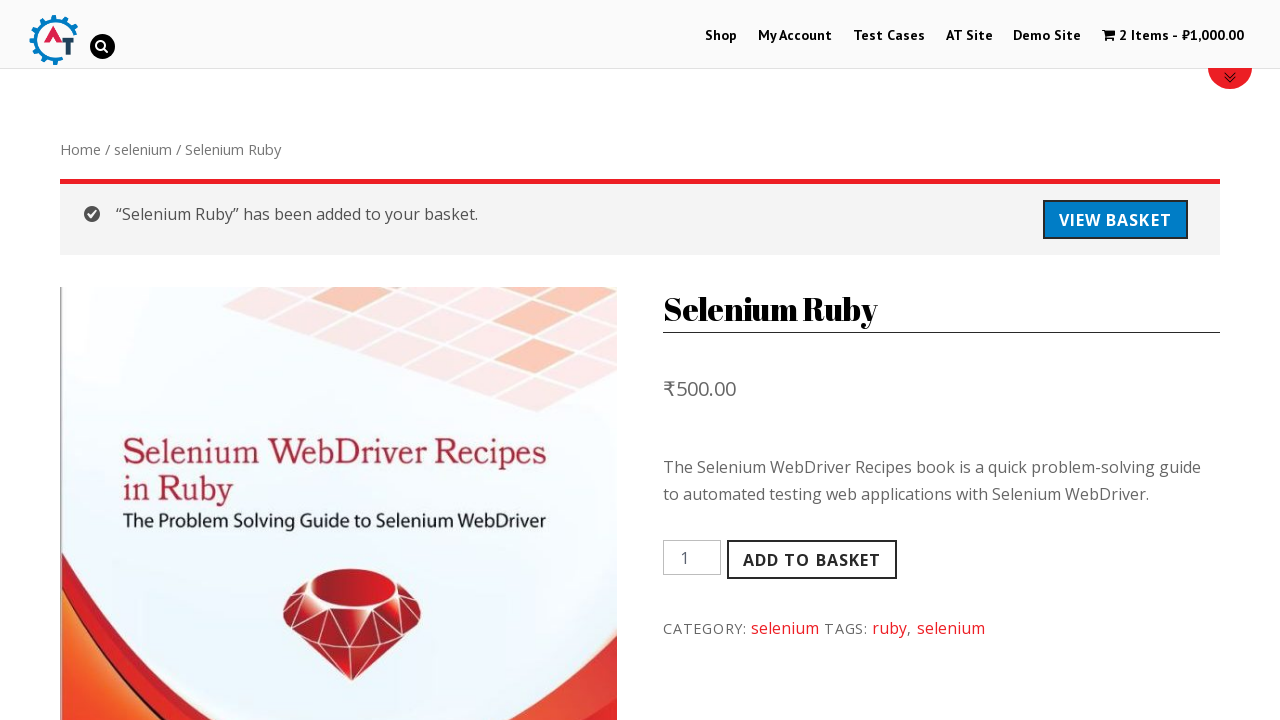